Tests the RACM table functionality by verifying rows exist, checking column count, and testing the add row functionality.

Starting URL: https://sop-maker-production.up.railway.app/

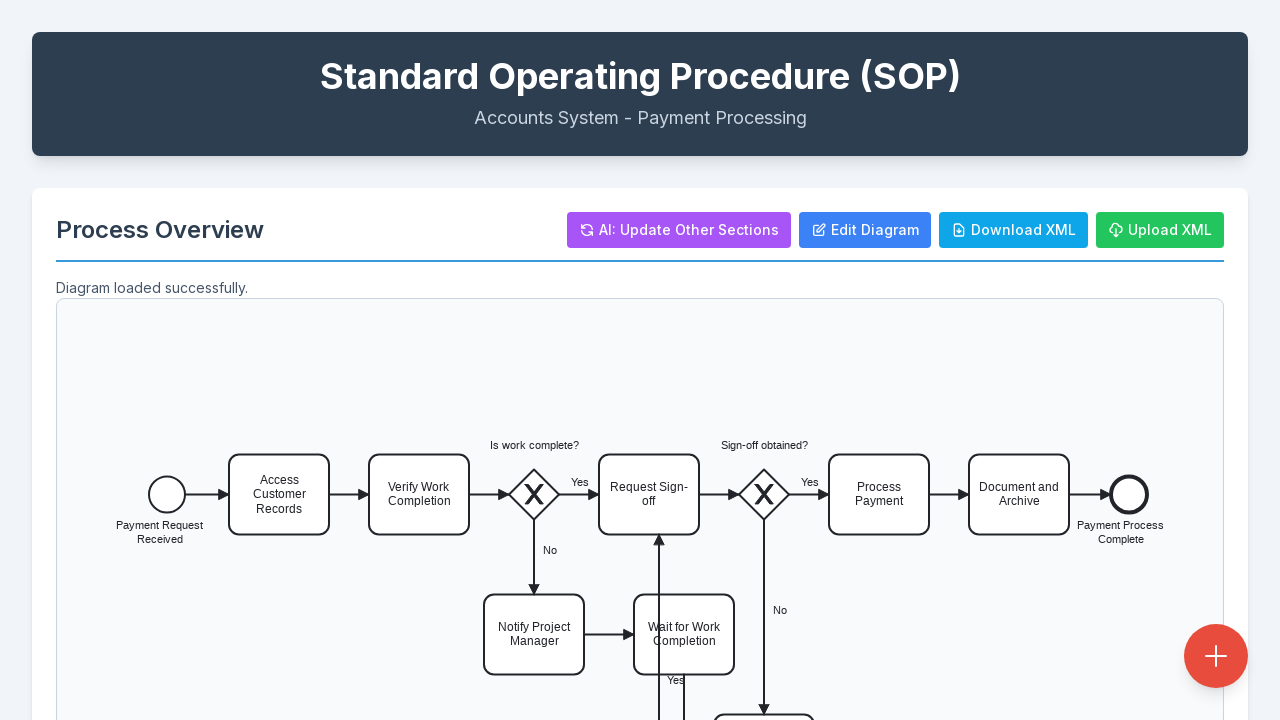

Waited for page to load with networkidle state
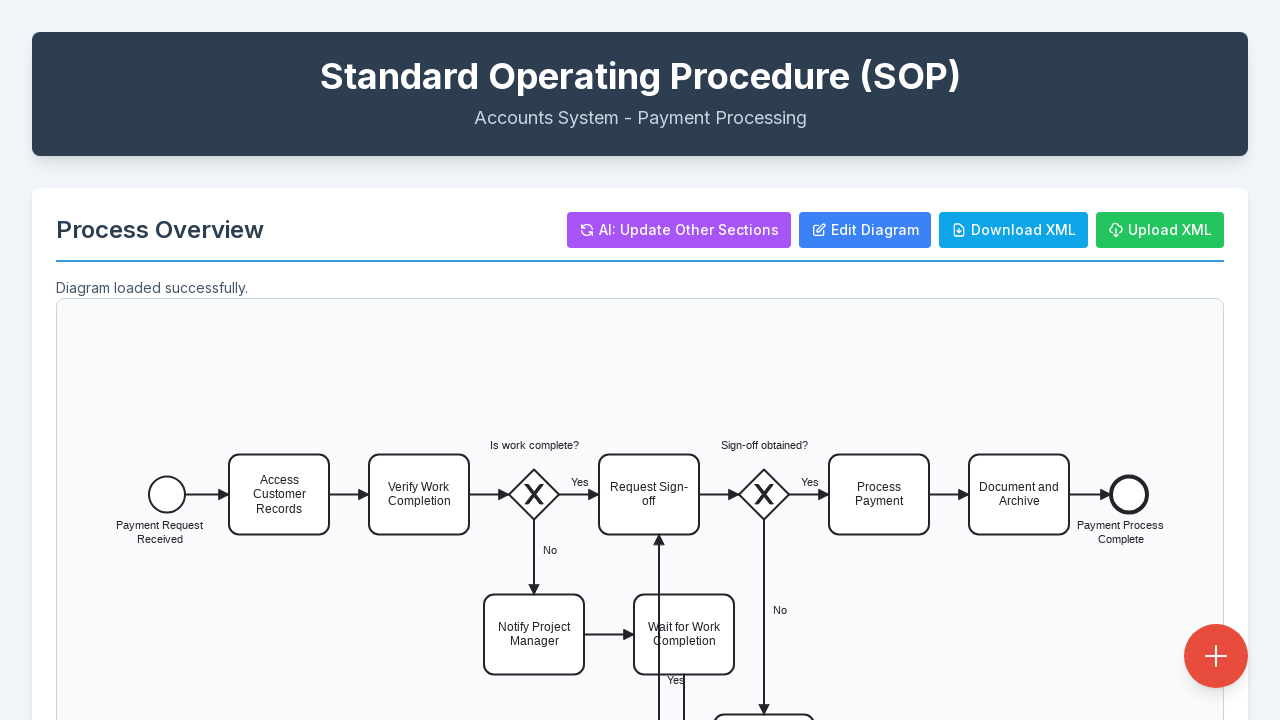

Verified RACM table body rows are present
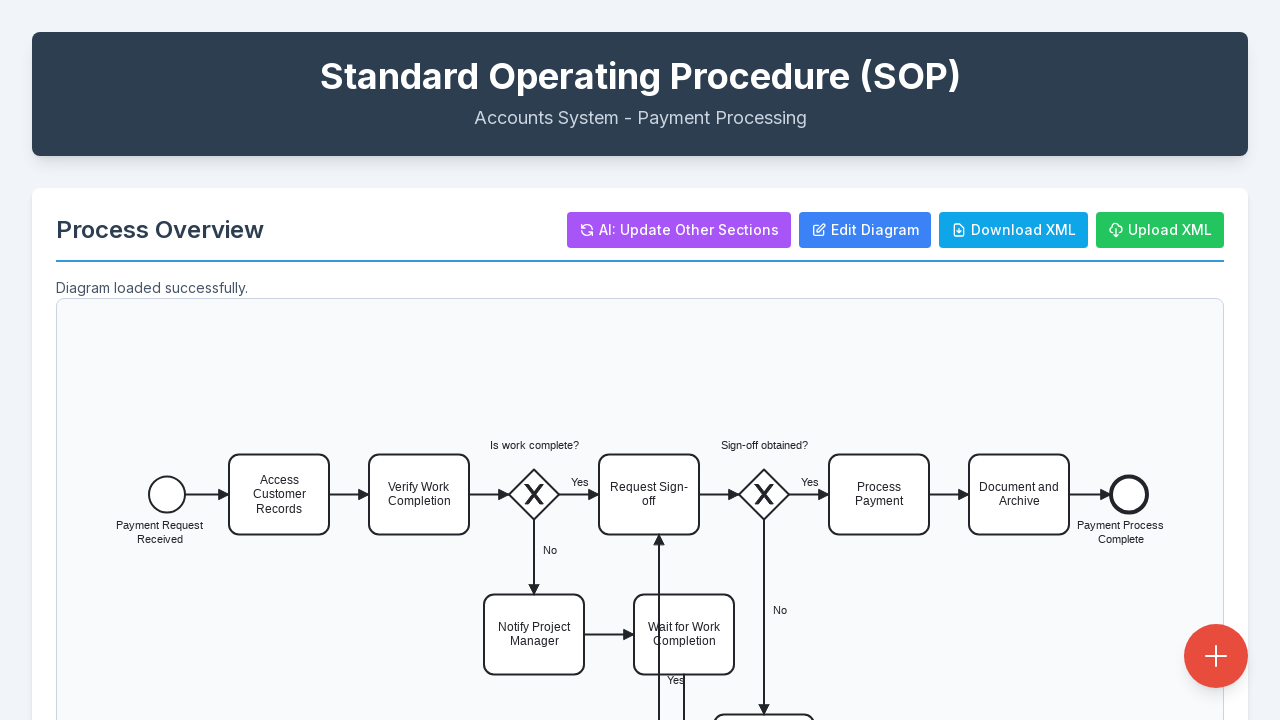

Retrieved initial RACM table row count: 3 rows
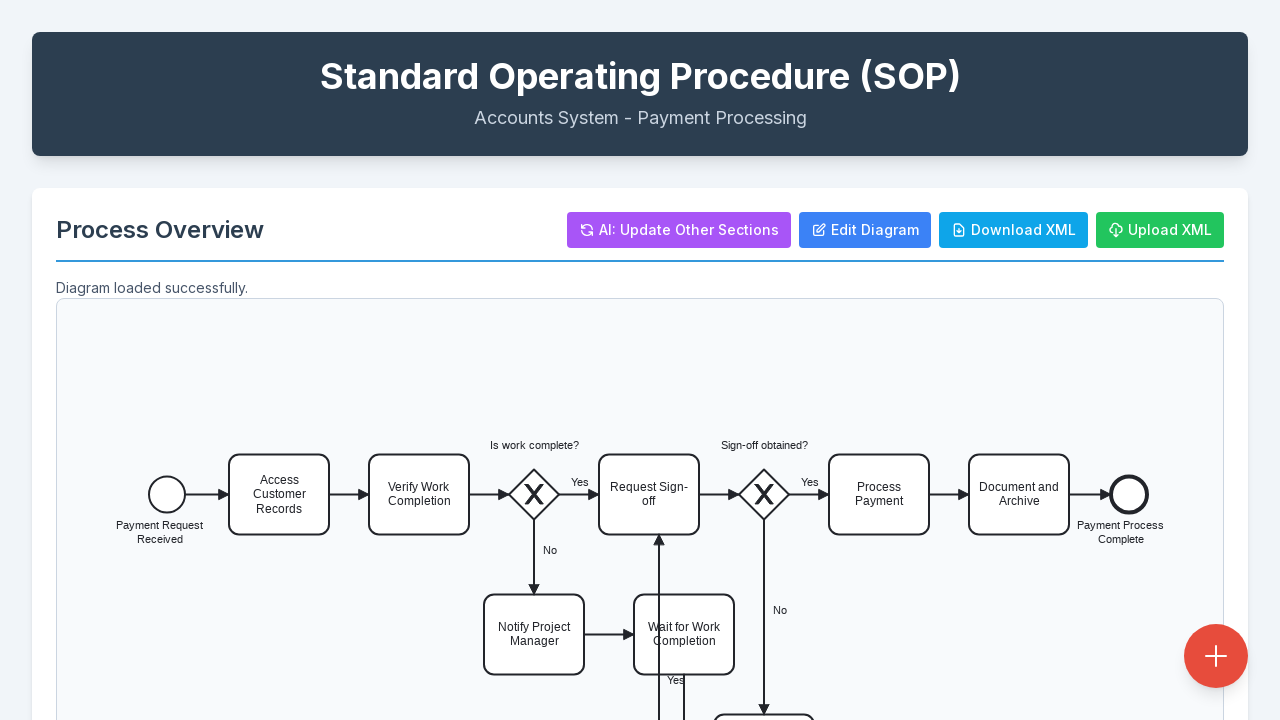

Clicked the add RACM row button at (1172, 360) on #addRacmRowBtn
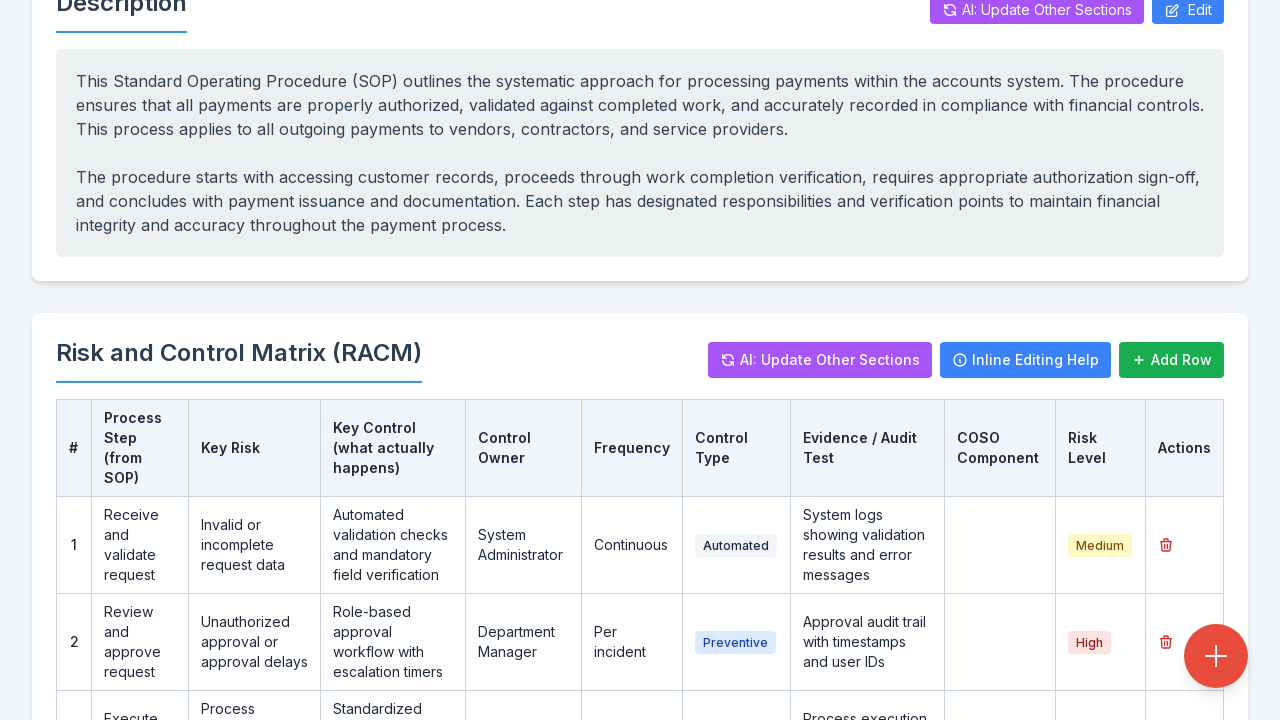

Waited 1000ms for new row to be added to table
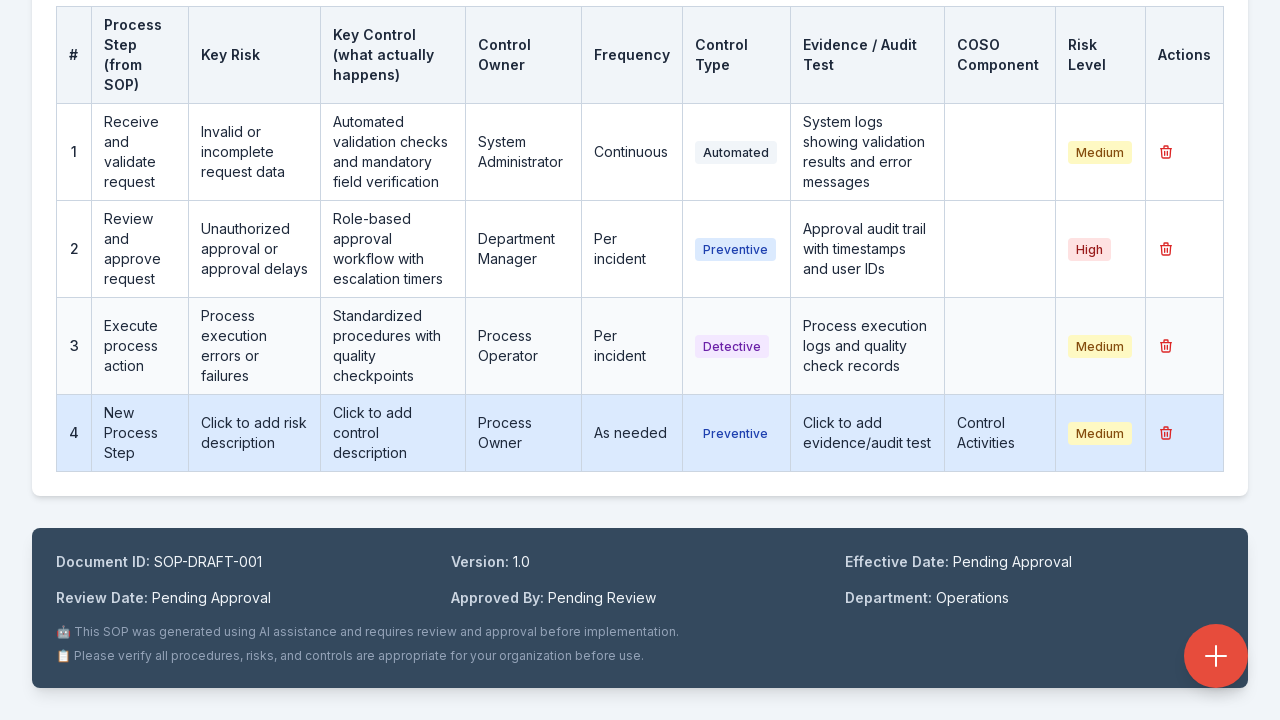

Retrieved new RACM table row count: 4 rows
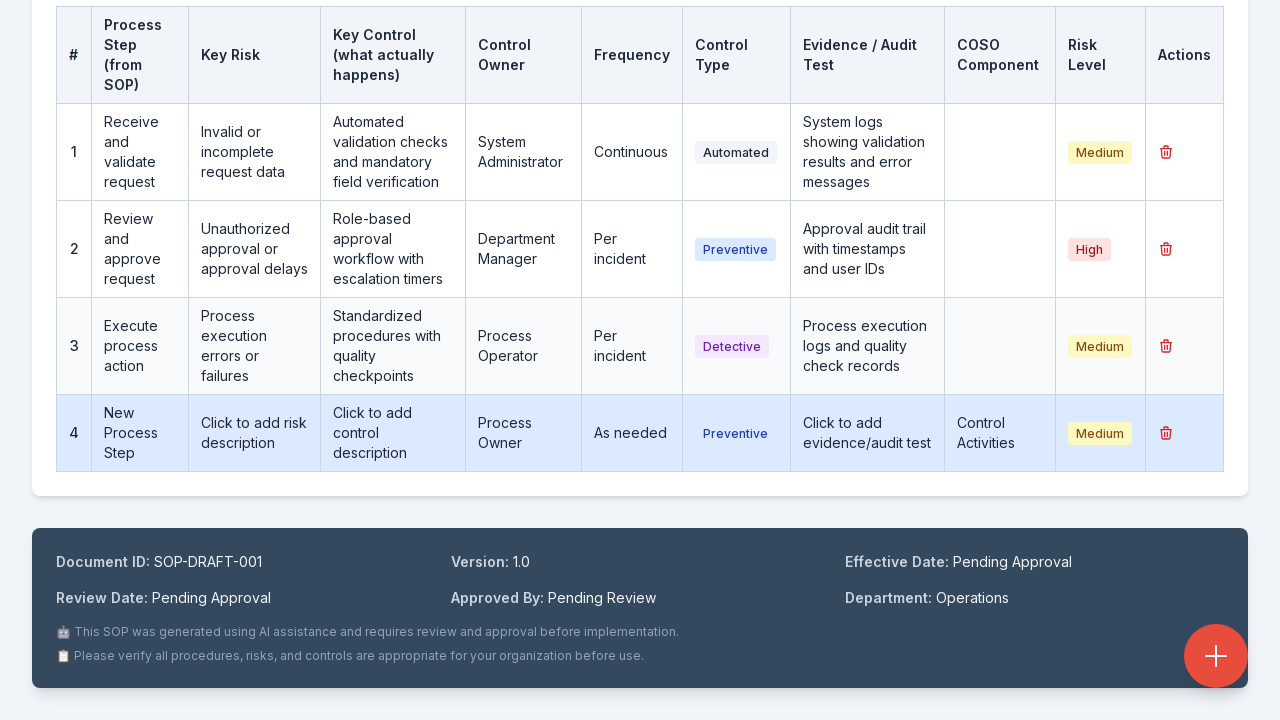

Asserted new row count (4) is greater than initial count (3)
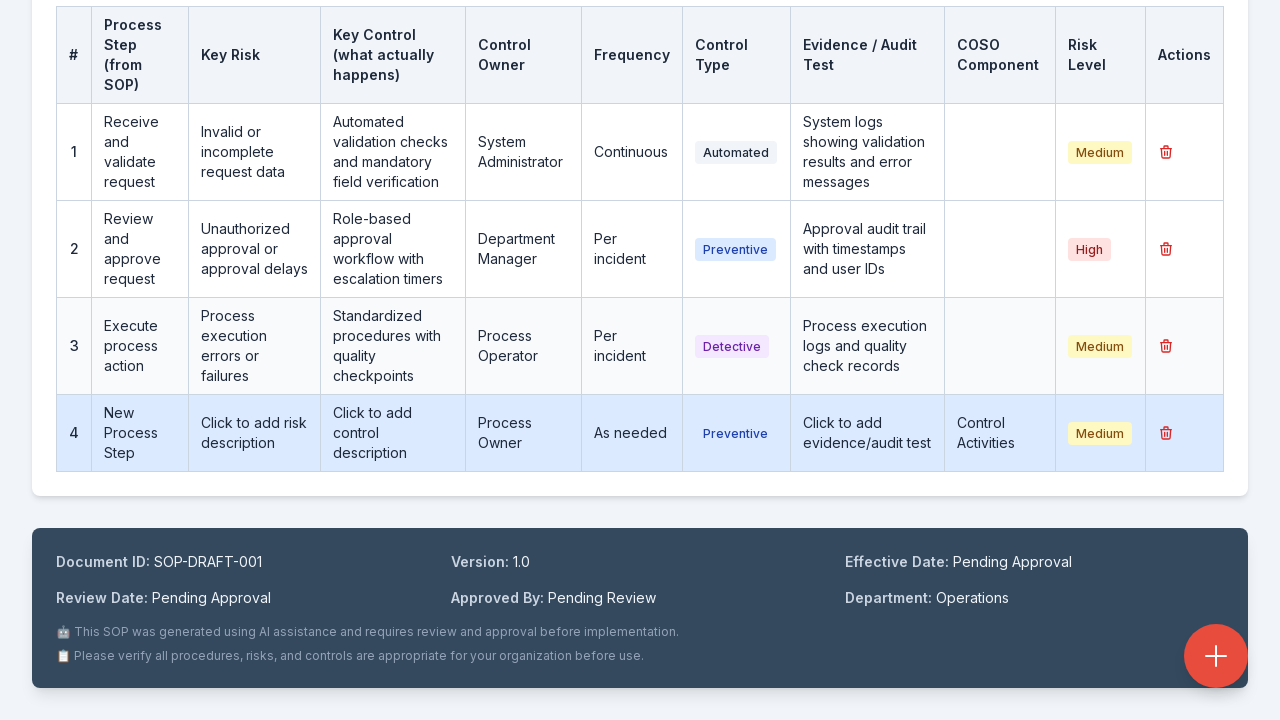

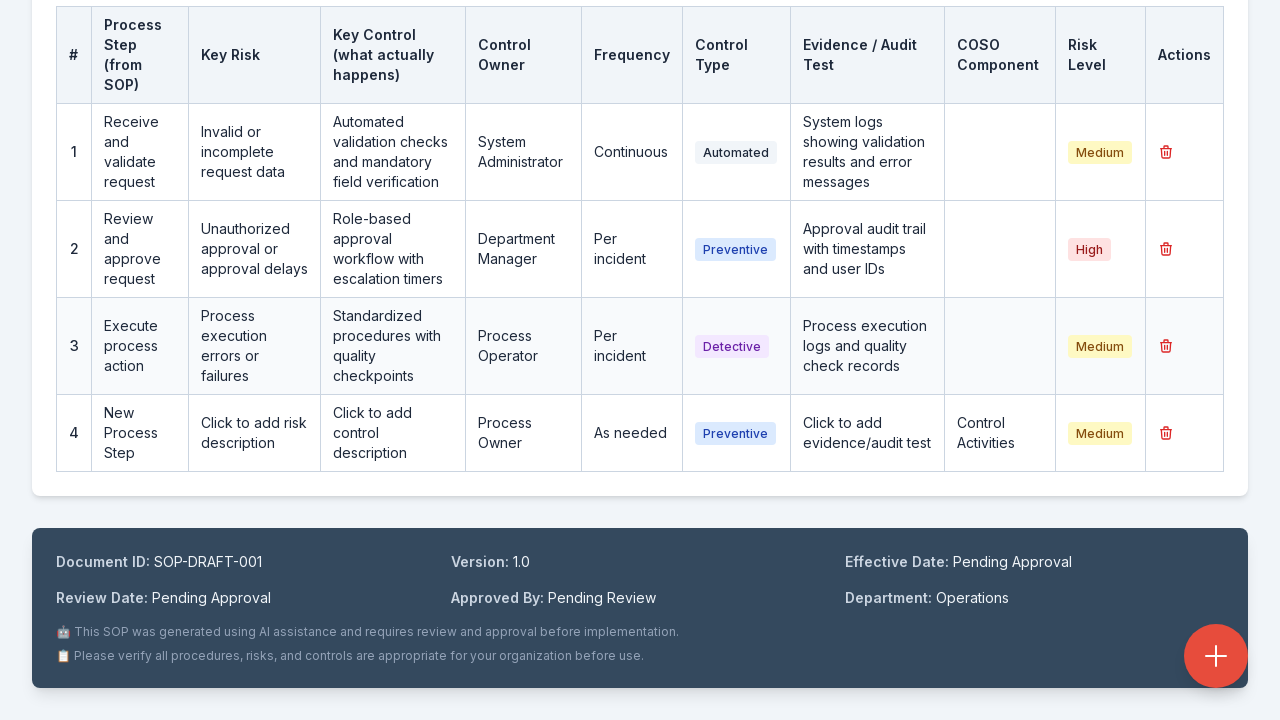